Tests that the OrangeHRM logo is displayed on the homepage

Starting URL: https://opensource-demo.orangehrmlive.com/

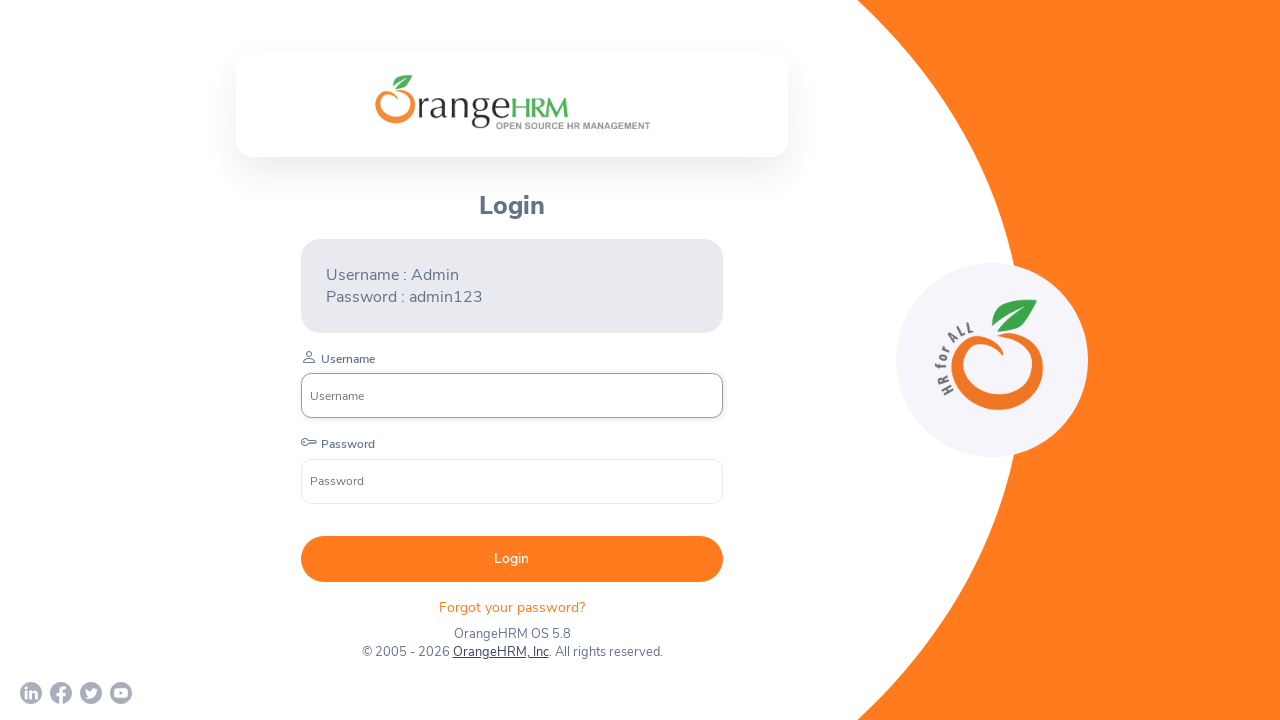

Waited for OrangeHRM logo to appear on homepage
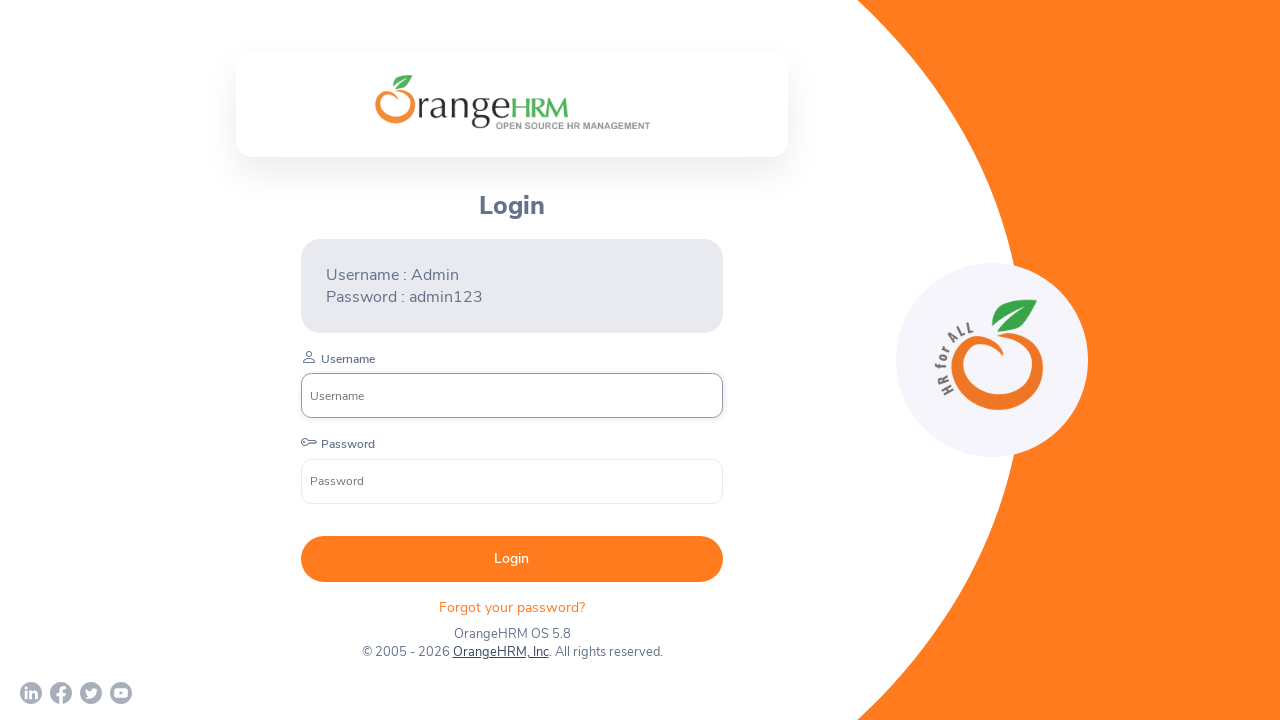

Located OrangeHRM logo element
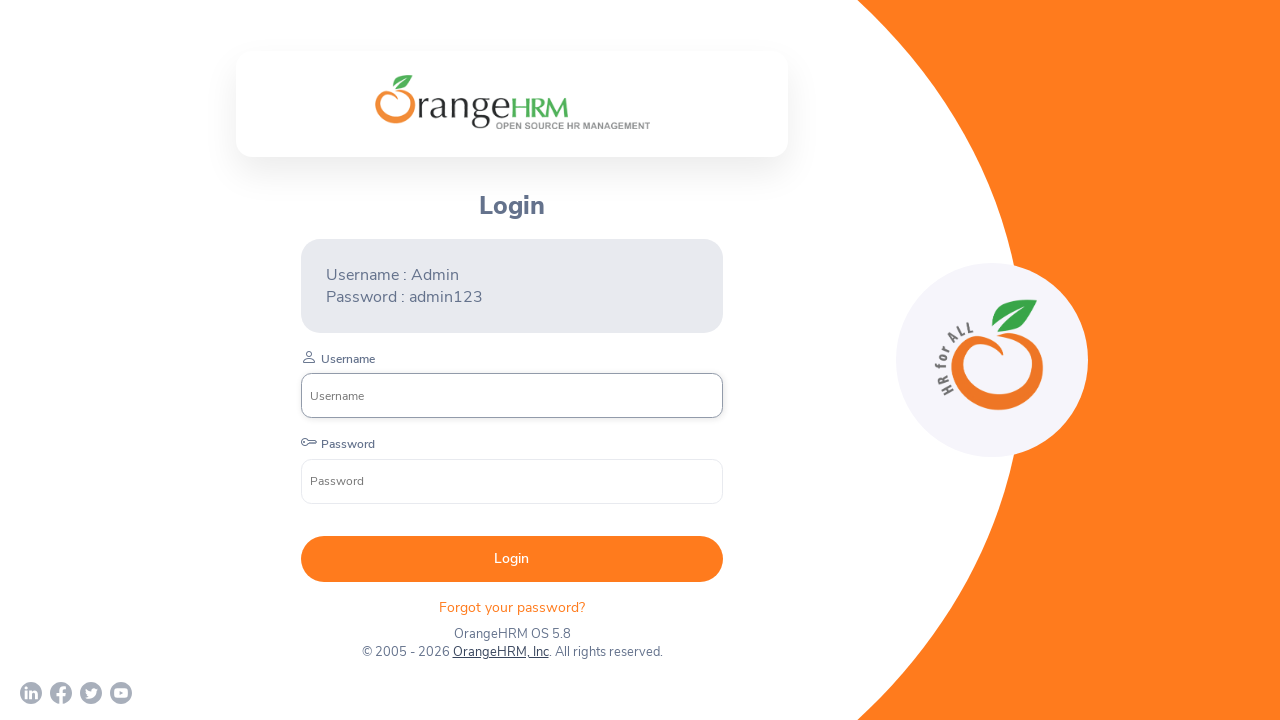

Verified that OrangeHRM logo is visible on the homepage
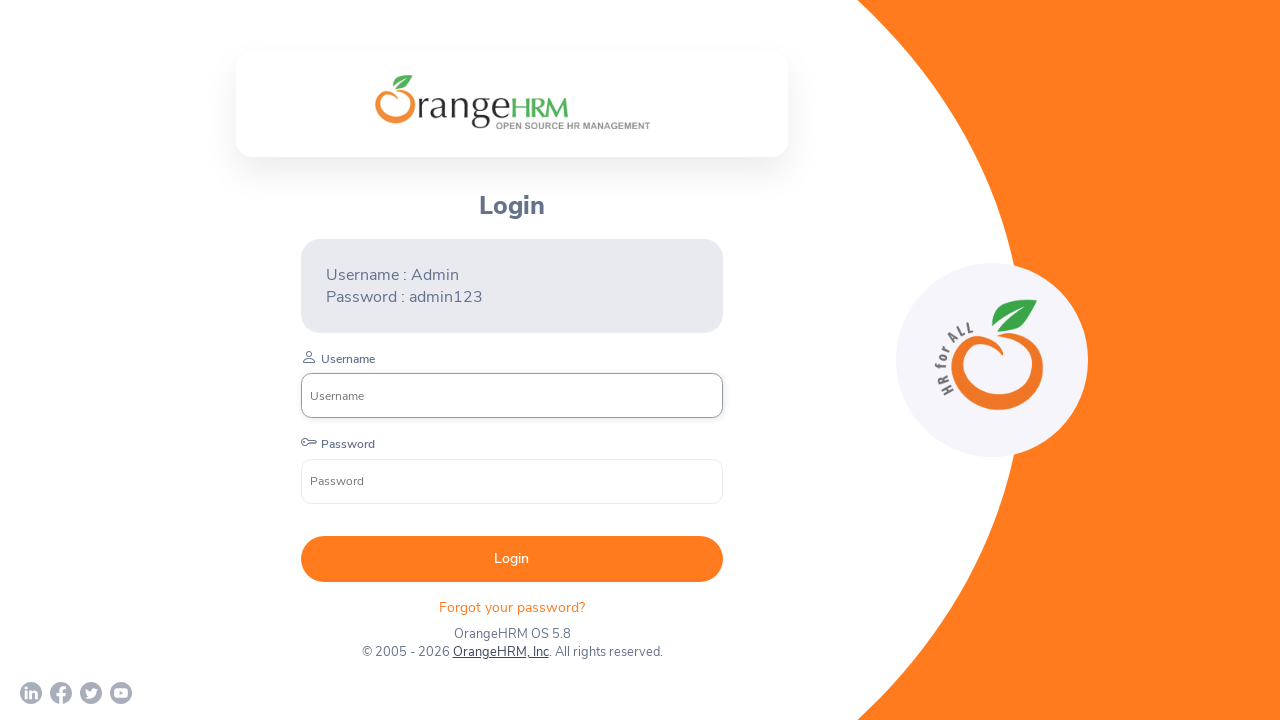

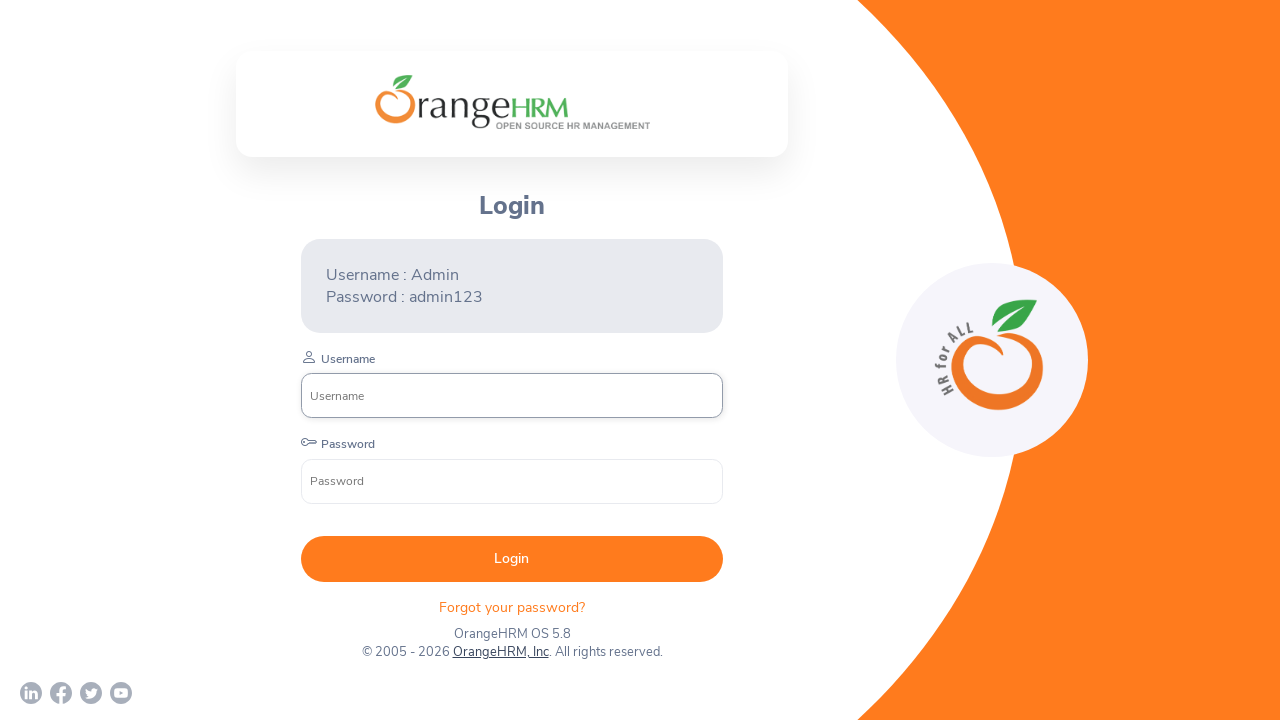